Tests the alert dialog by clicking the Launch alert button and verifying the alert text displays "Hello world!"

Starting URL: https://bonigarcia.dev/selenium-webdriver-java/dialog-boxes.html

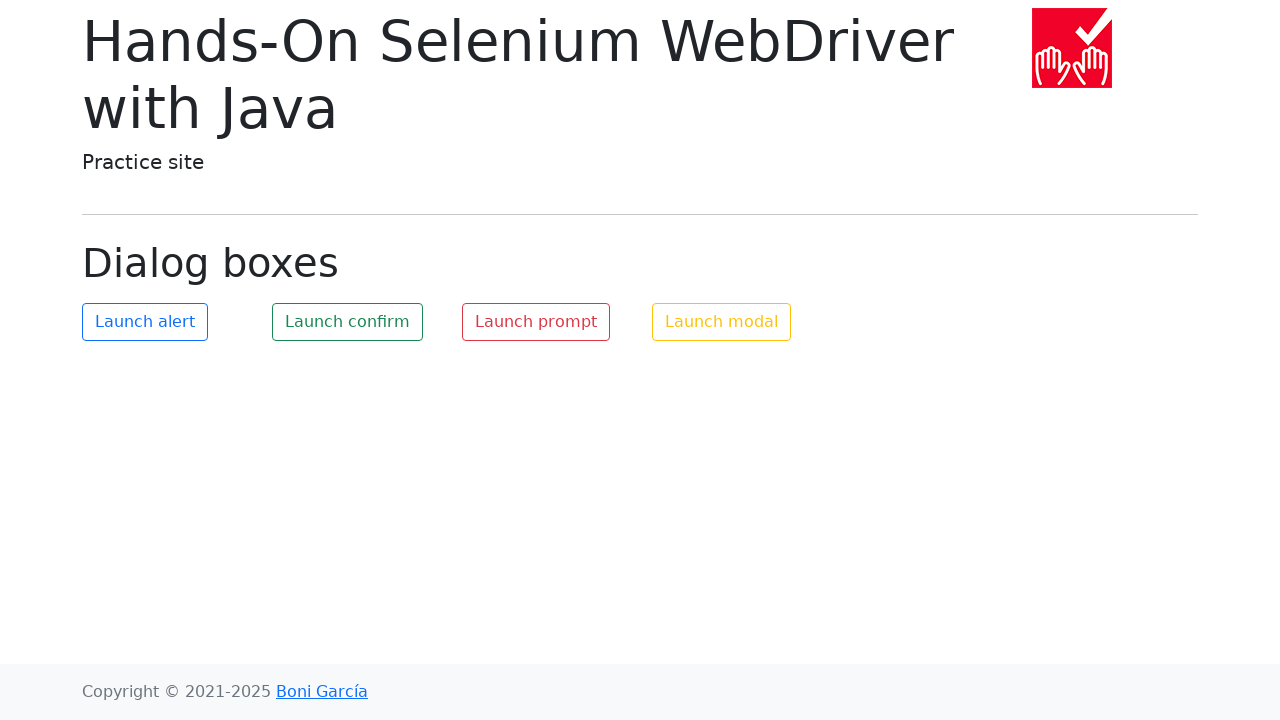

Set up dialog handler to capture alert text
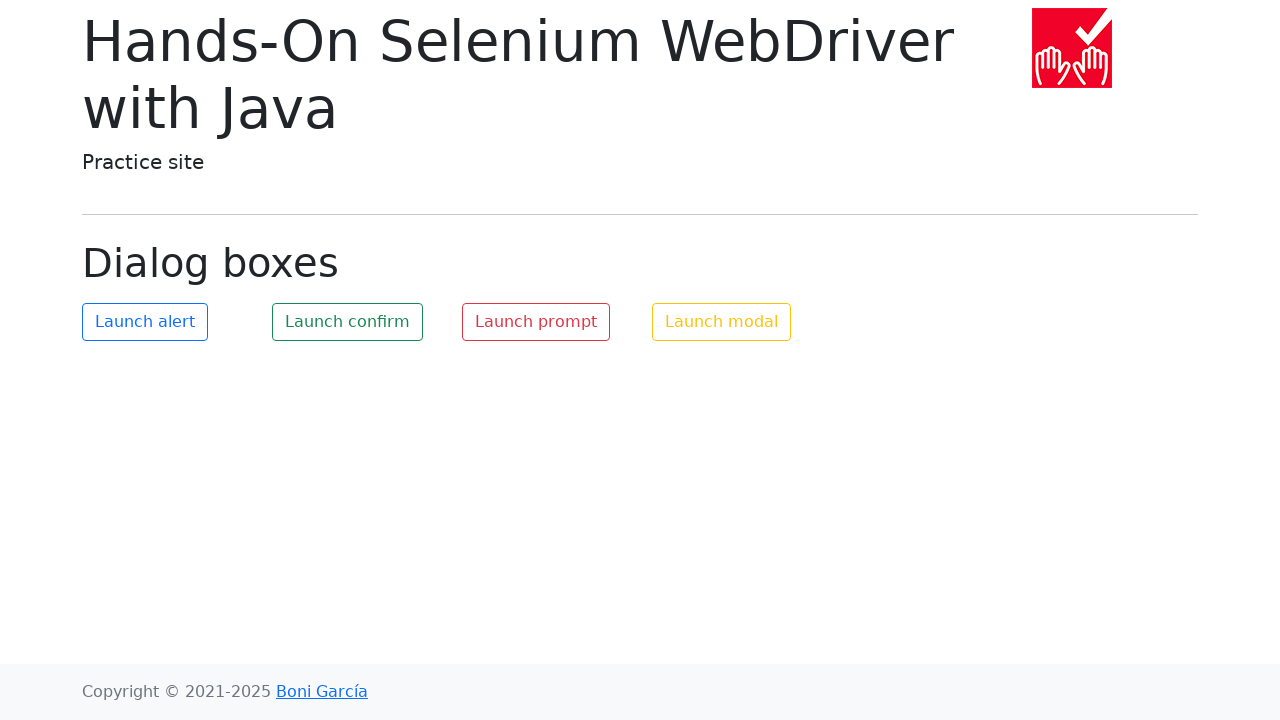

Clicked Launch alert button at (145, 322) on xpath=//button[@id='my-alert']
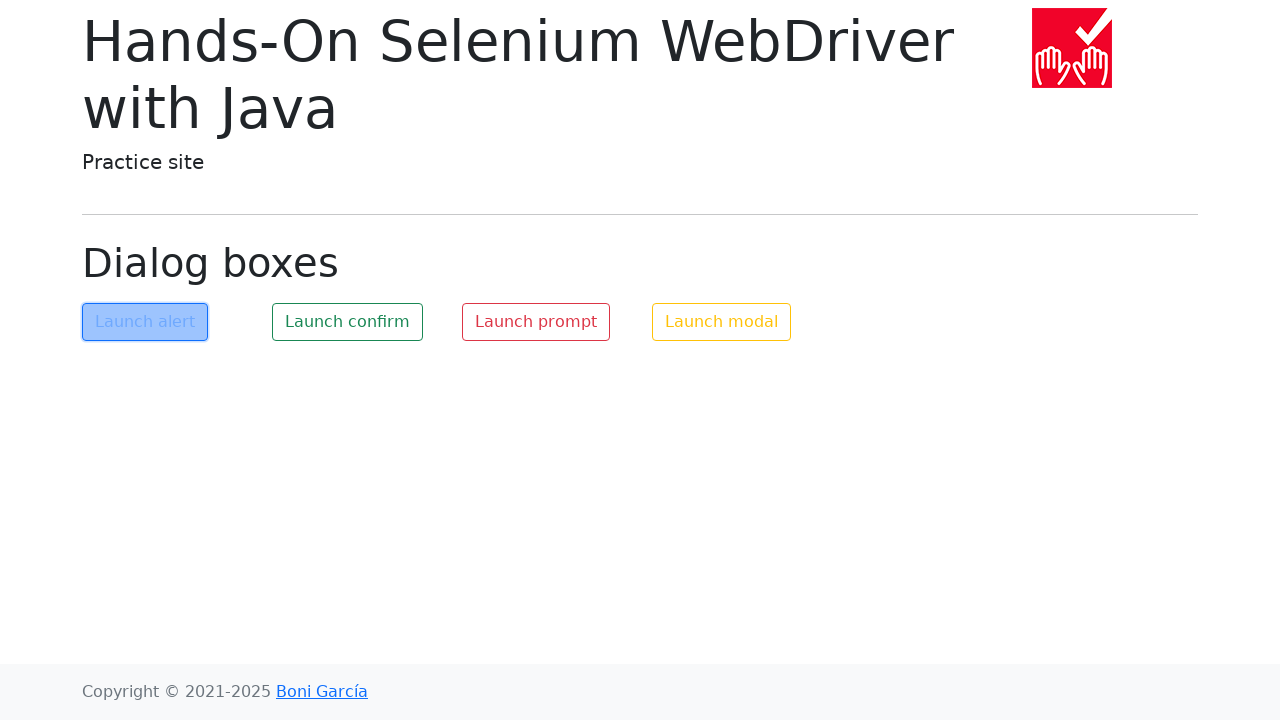

Waited for dialog to be handled
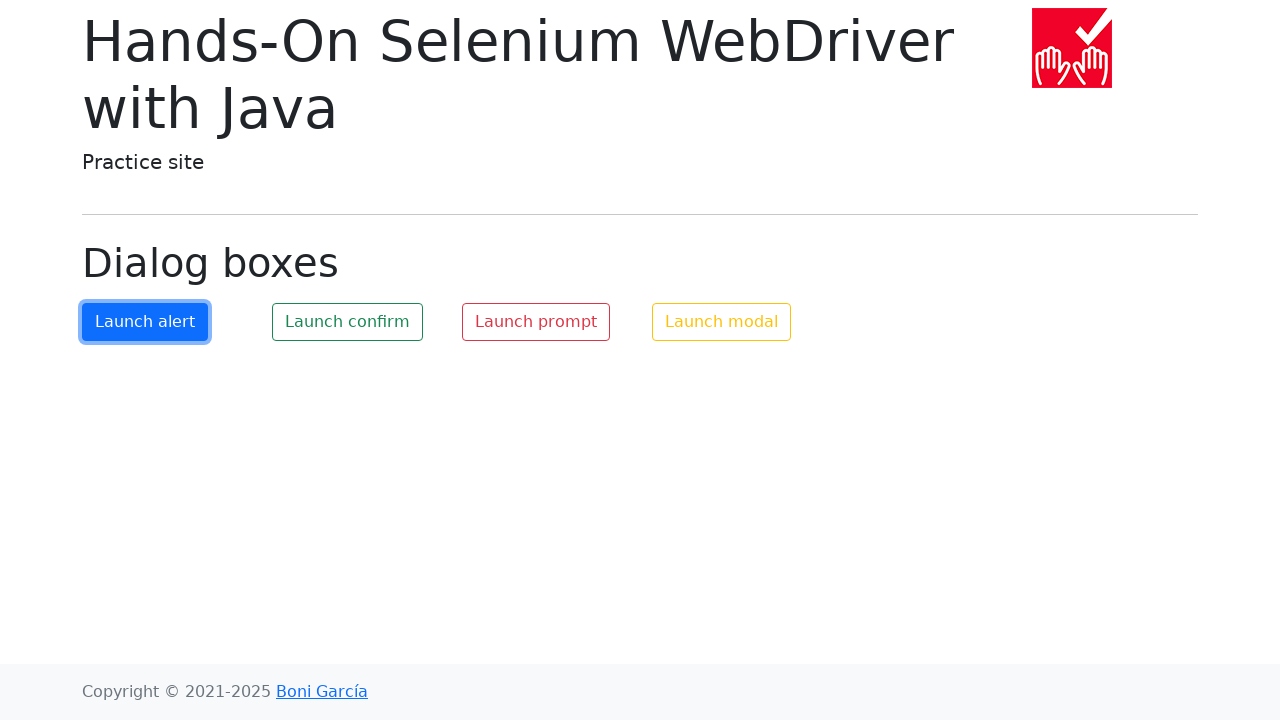

Verified alert text displays 'Hello world!'
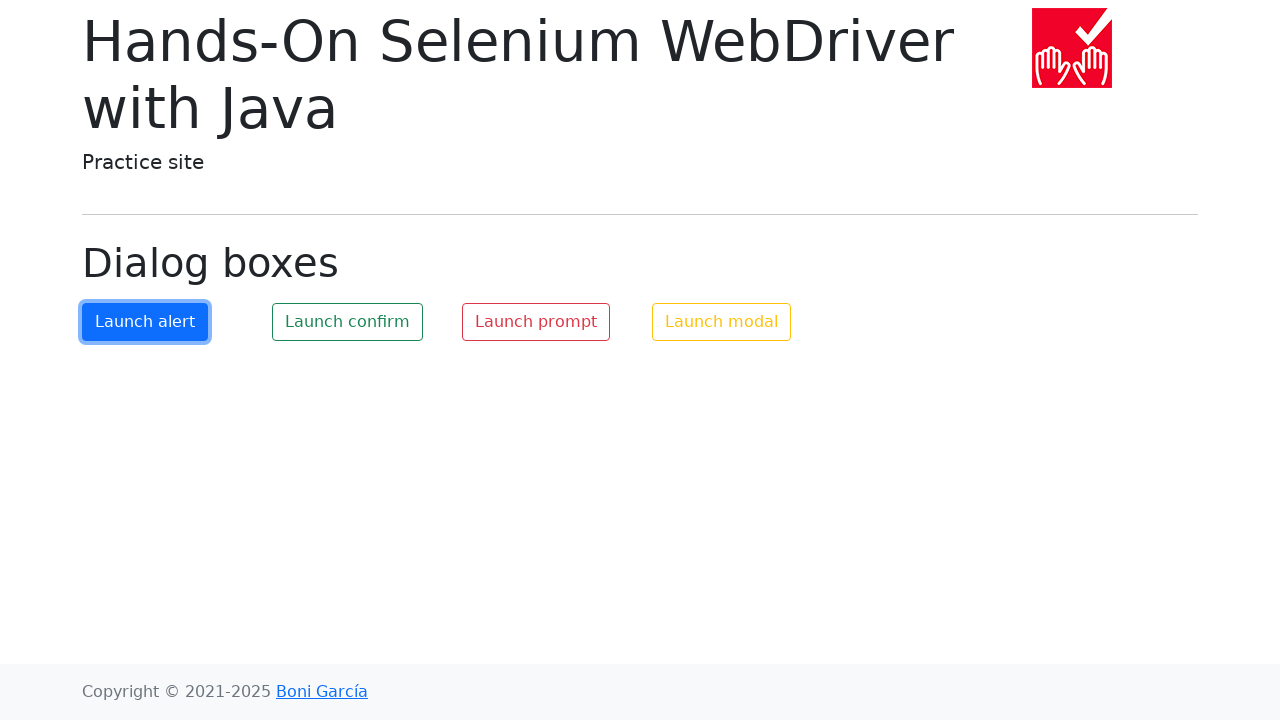

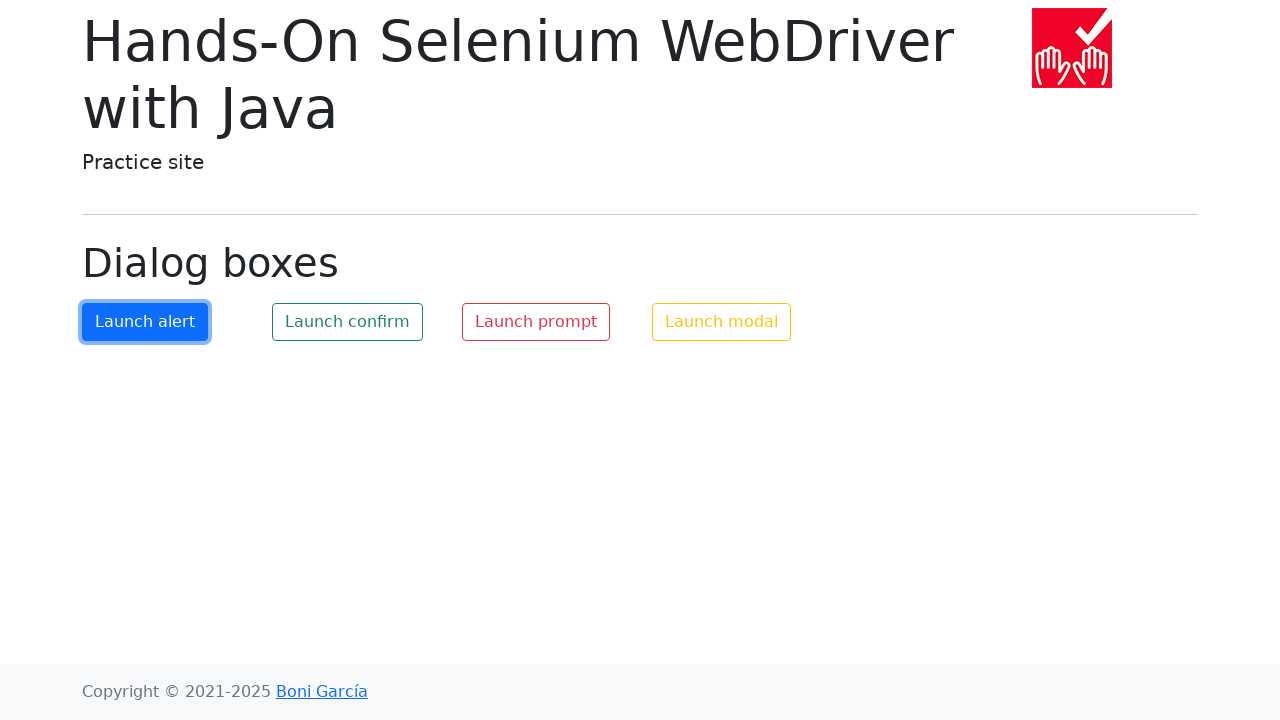